Tests browser navigation functionality by navigating between two job search websites (dice.com and indeed.com), then using back and forward browser controls to verify navigation history works correctly.

Starting URL: http://dice.com

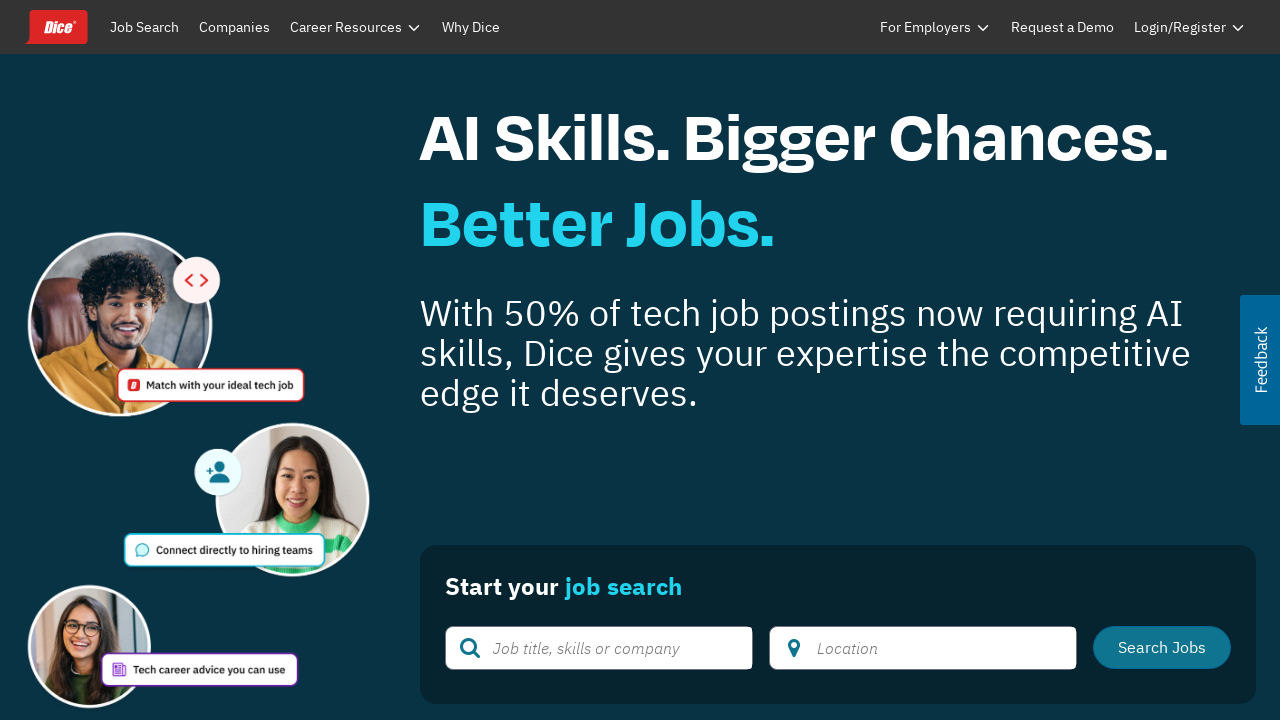

Navigated to indeed.com
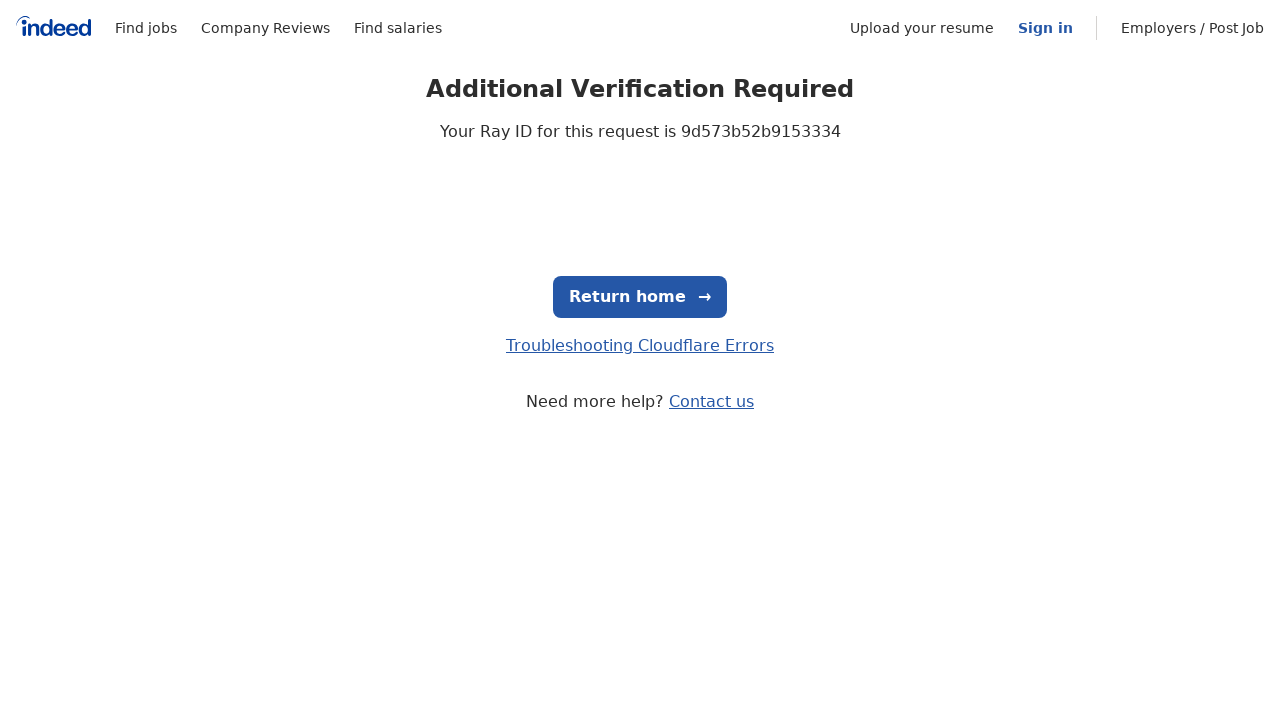

Navigated back to dice.com using browser back button
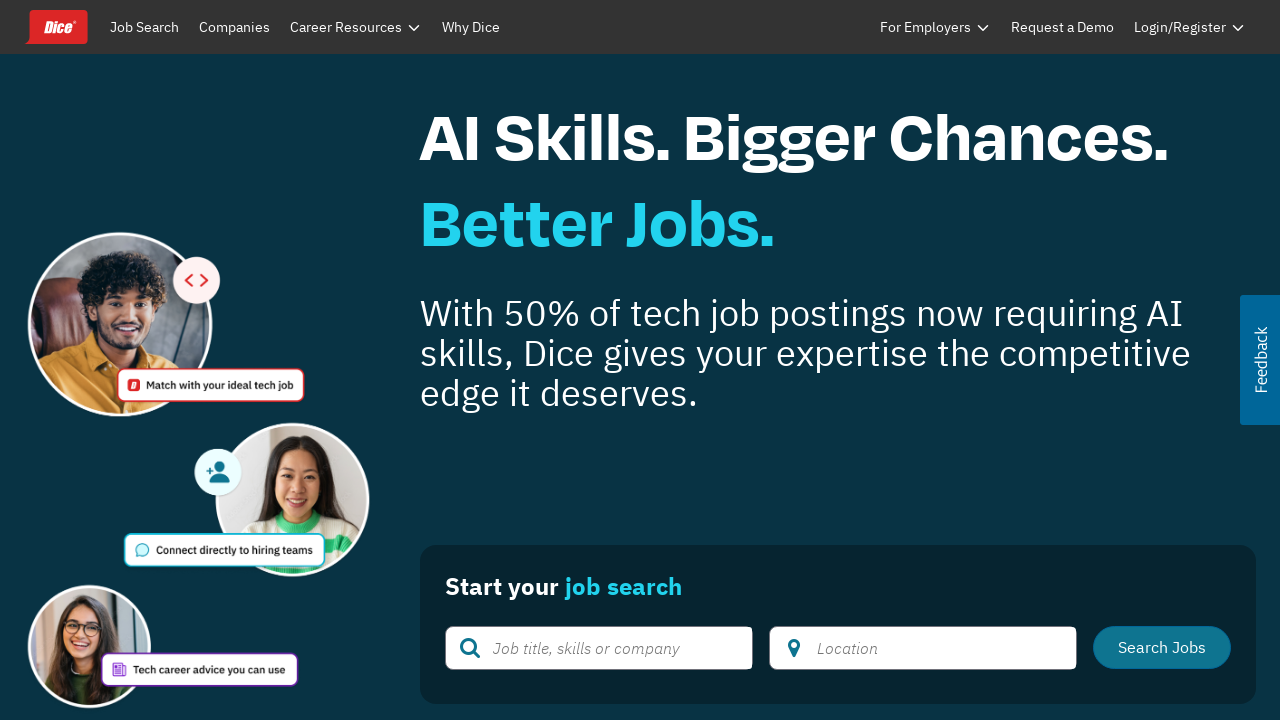

Printed page title: Find Tech Jobs | Advance Your Tech Career | Job Search on Dice.com
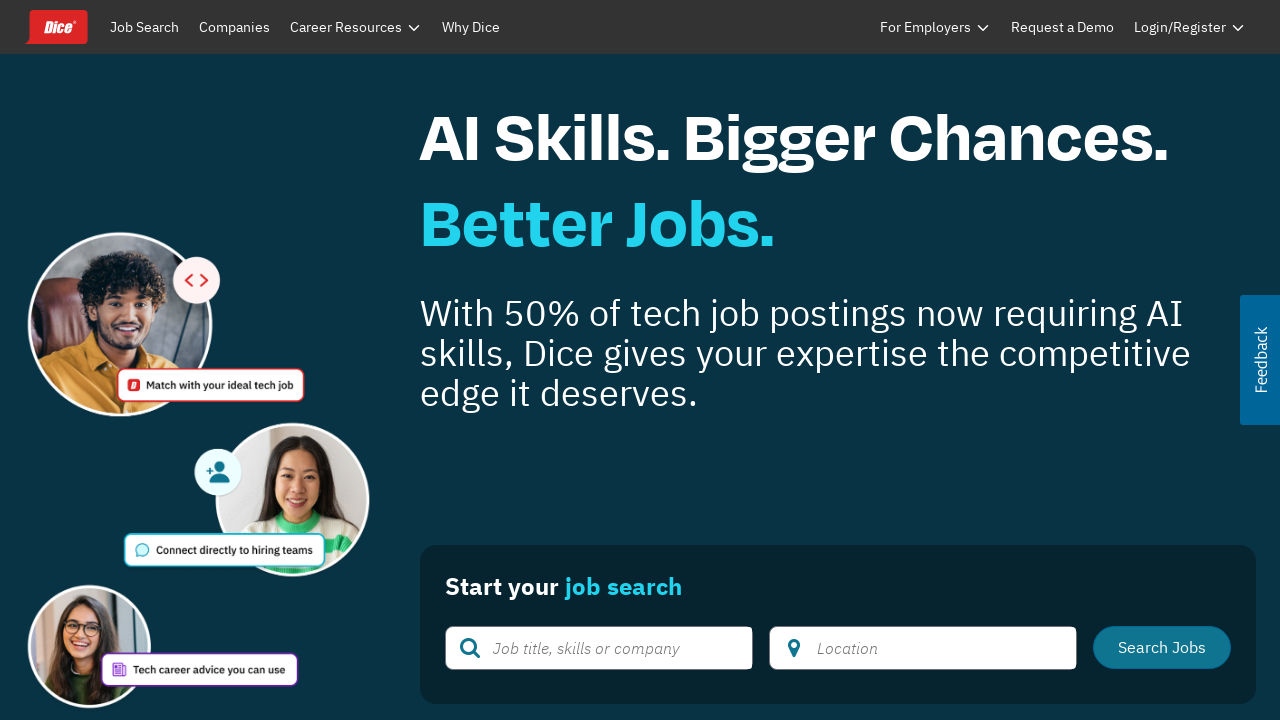

Printed page URL: https://www.dice.com/
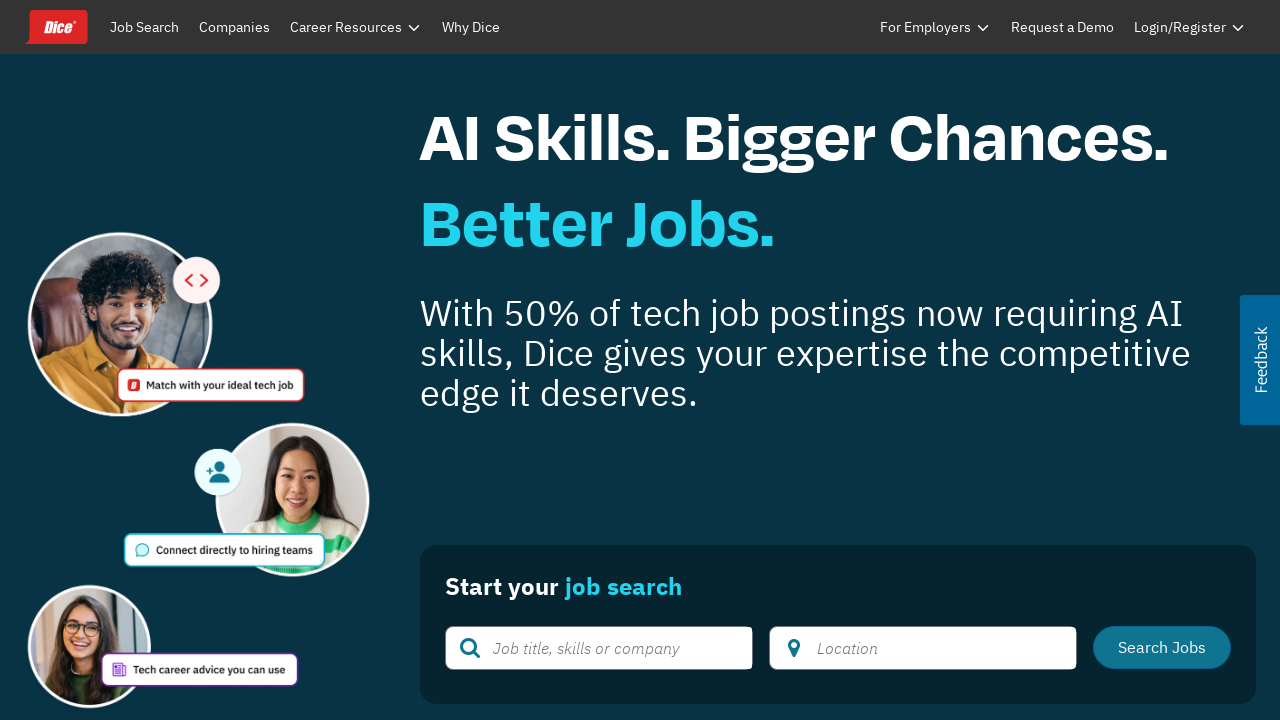

Navigated forward to indeed.com using browser forward button
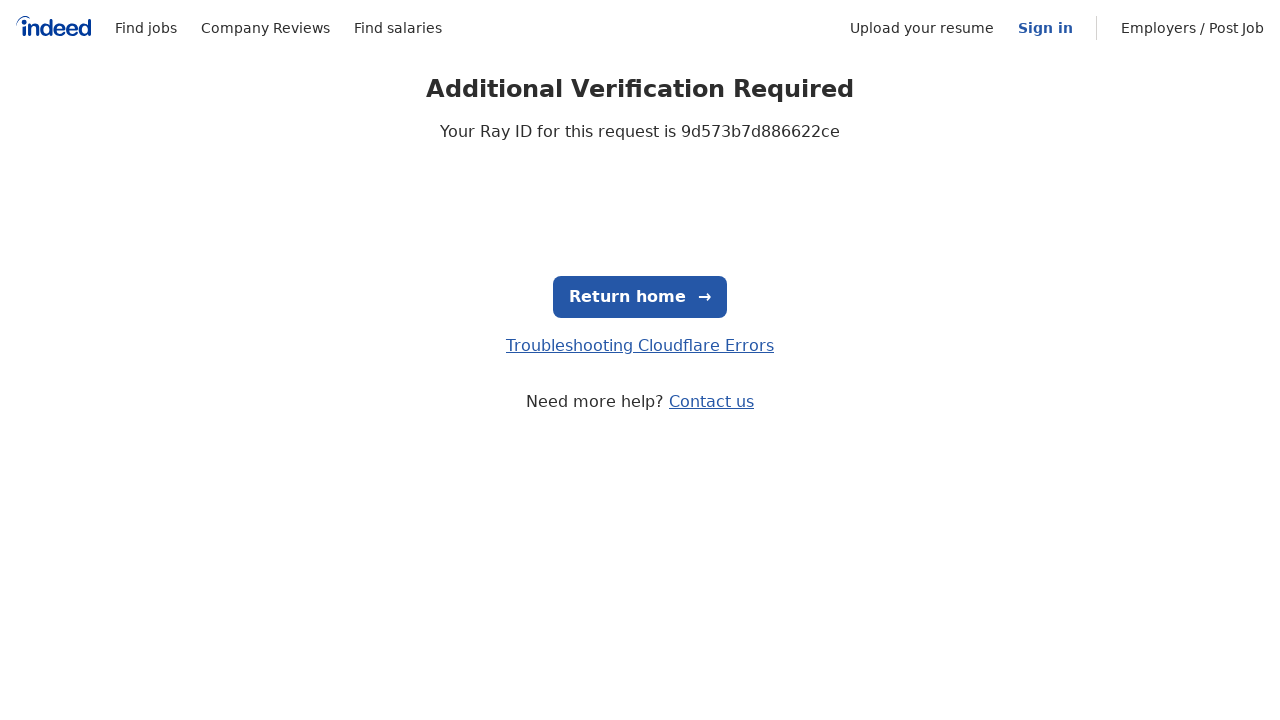

Printed page title: Just a moment...
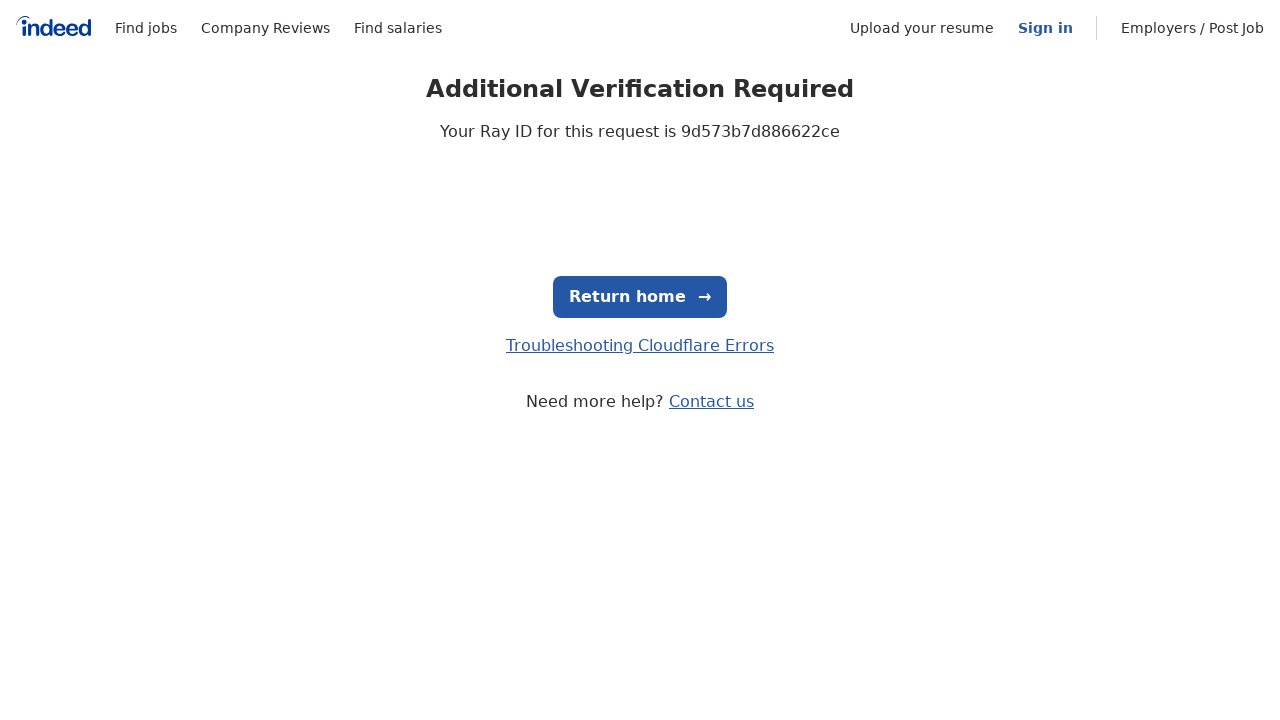

Printed page URL: https://indeed.com/
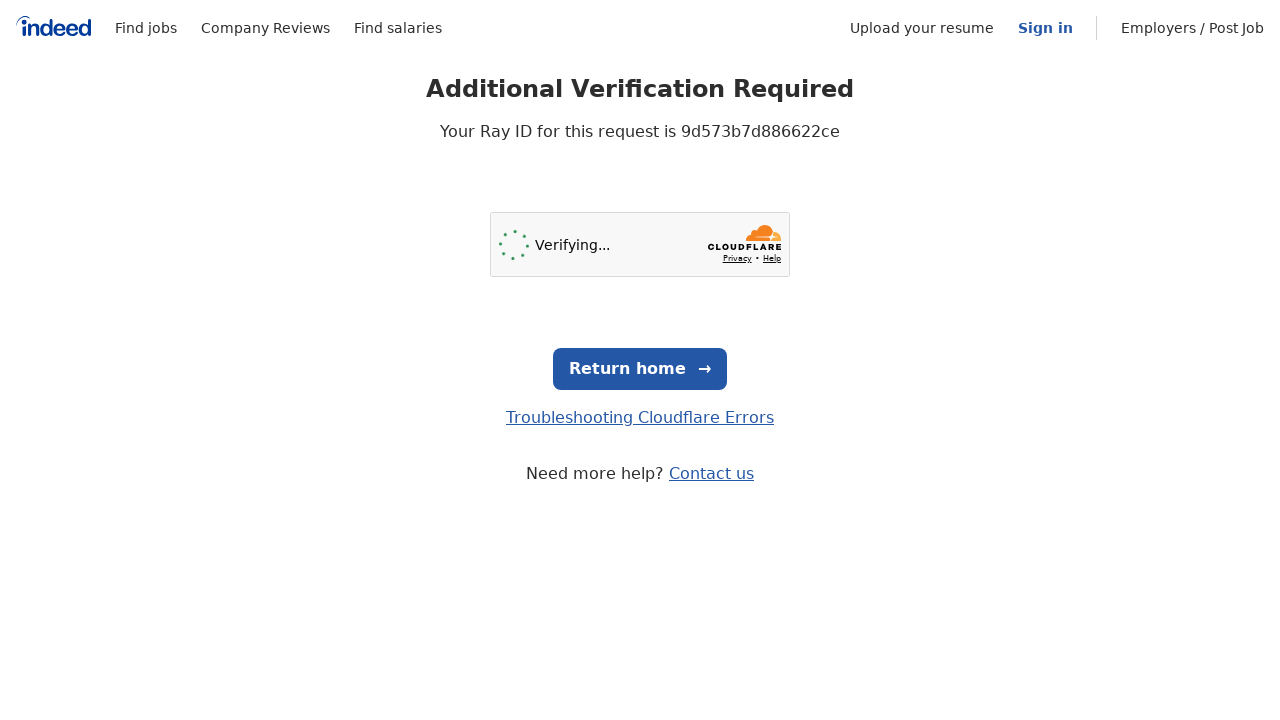

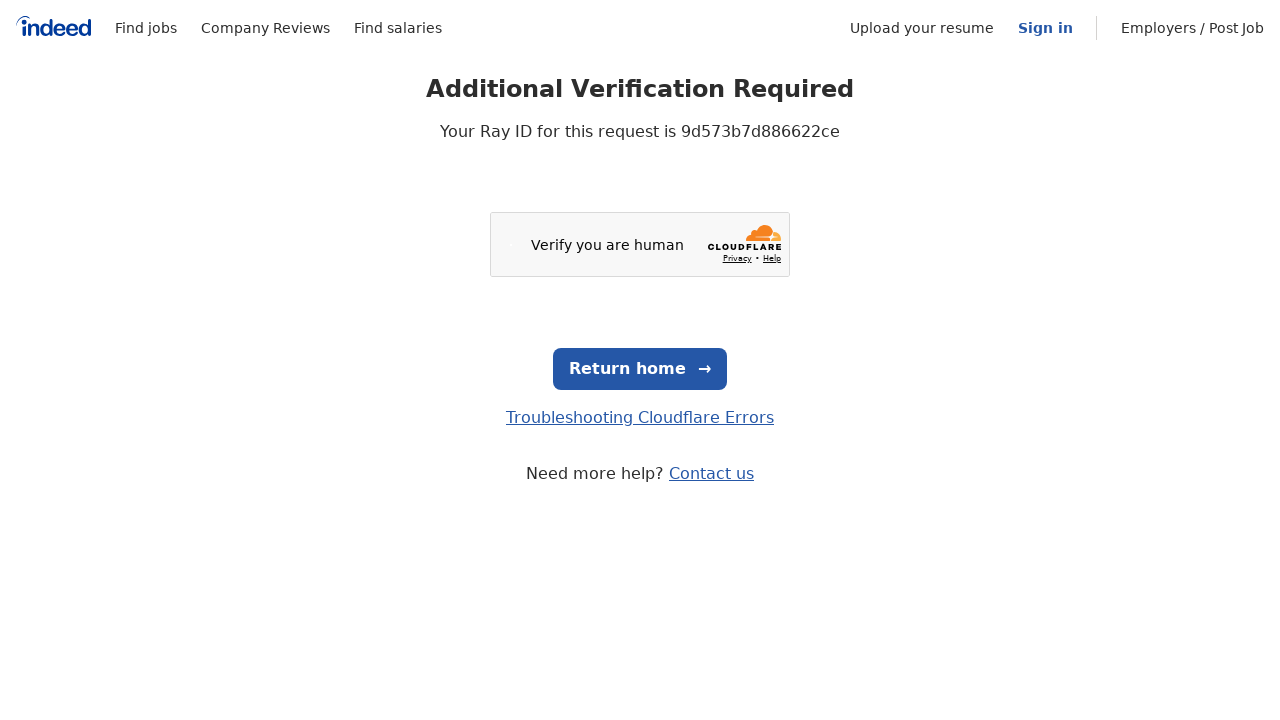